Tests navigation on Training Support website by verifying the homepage title, clicking the "About Us" link, and verifying the About page title.

Starting URL: https://www.training-support.net

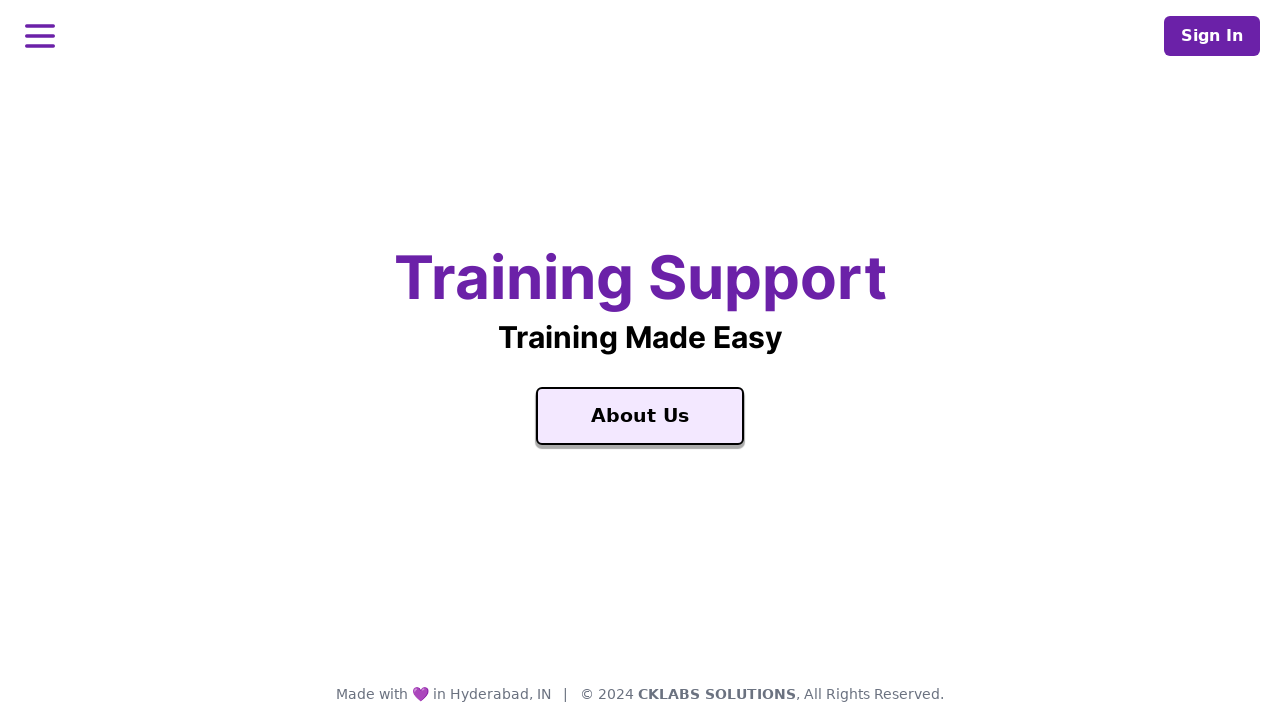

Verified homepage title is 'Training Support'
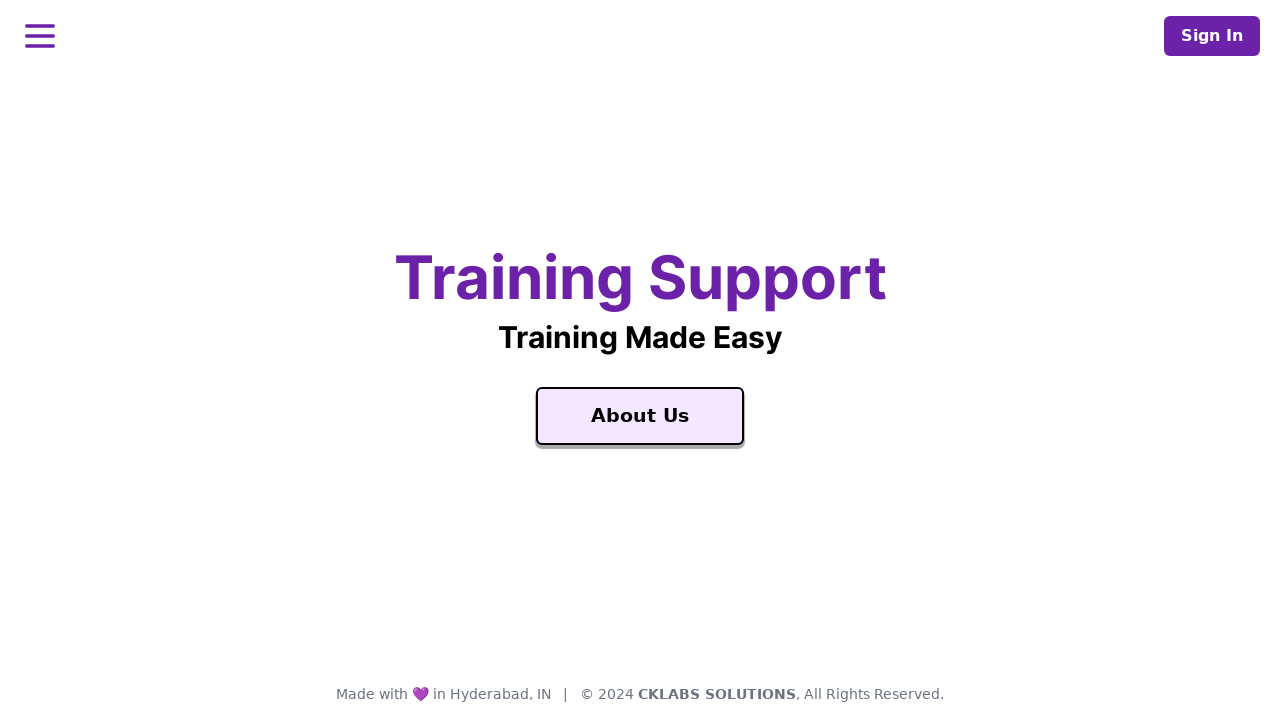

Clicked 'About Us' link at (640, 416) on a:text('About Us')
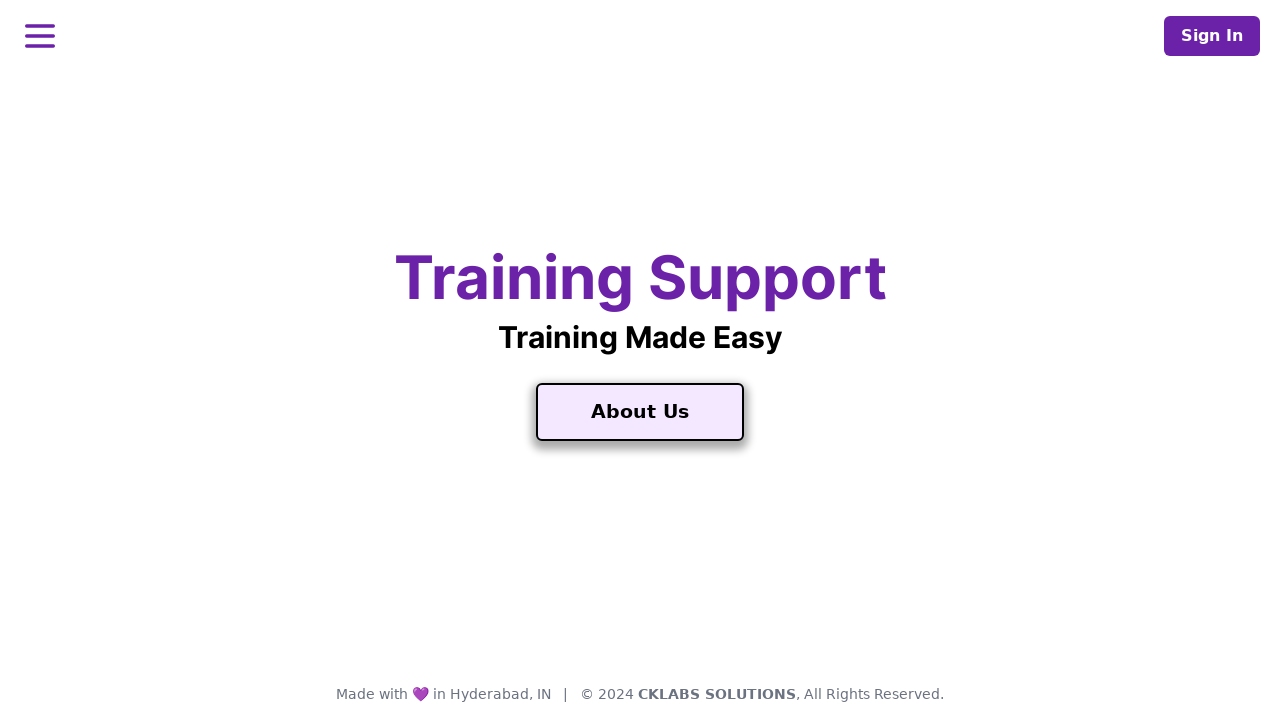

Waited for page to load after navigation
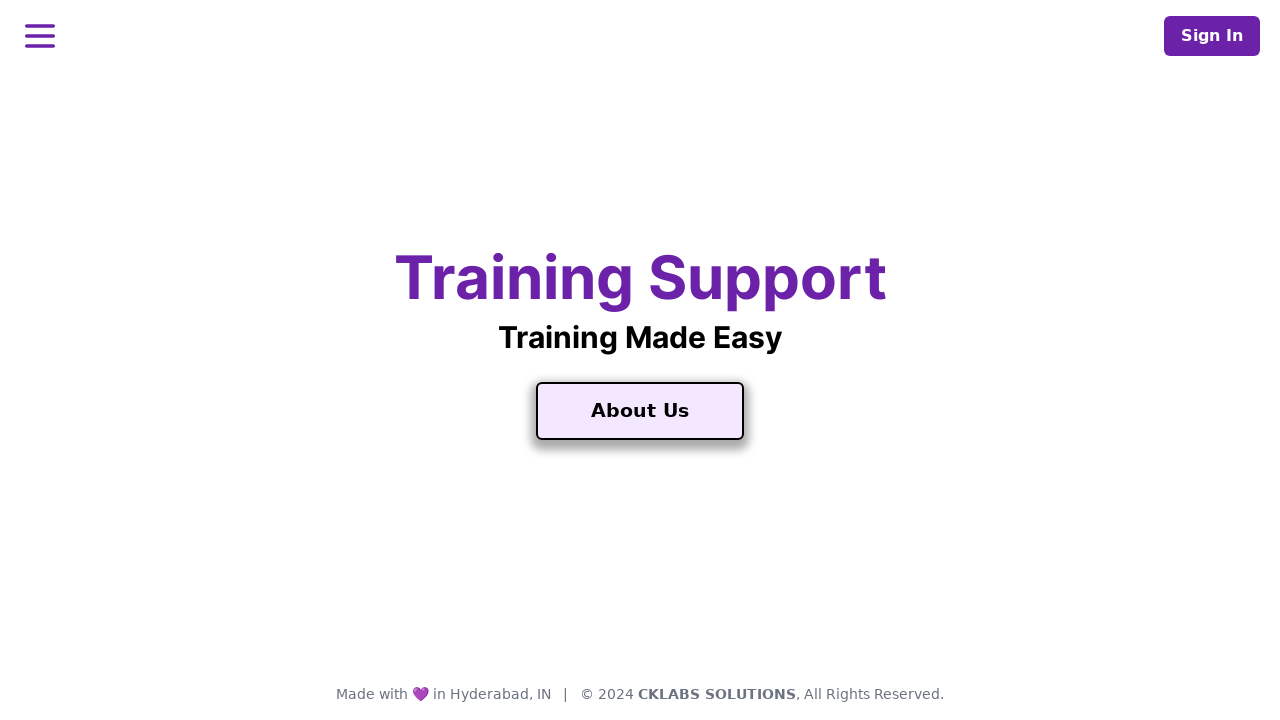

Retrieved page title
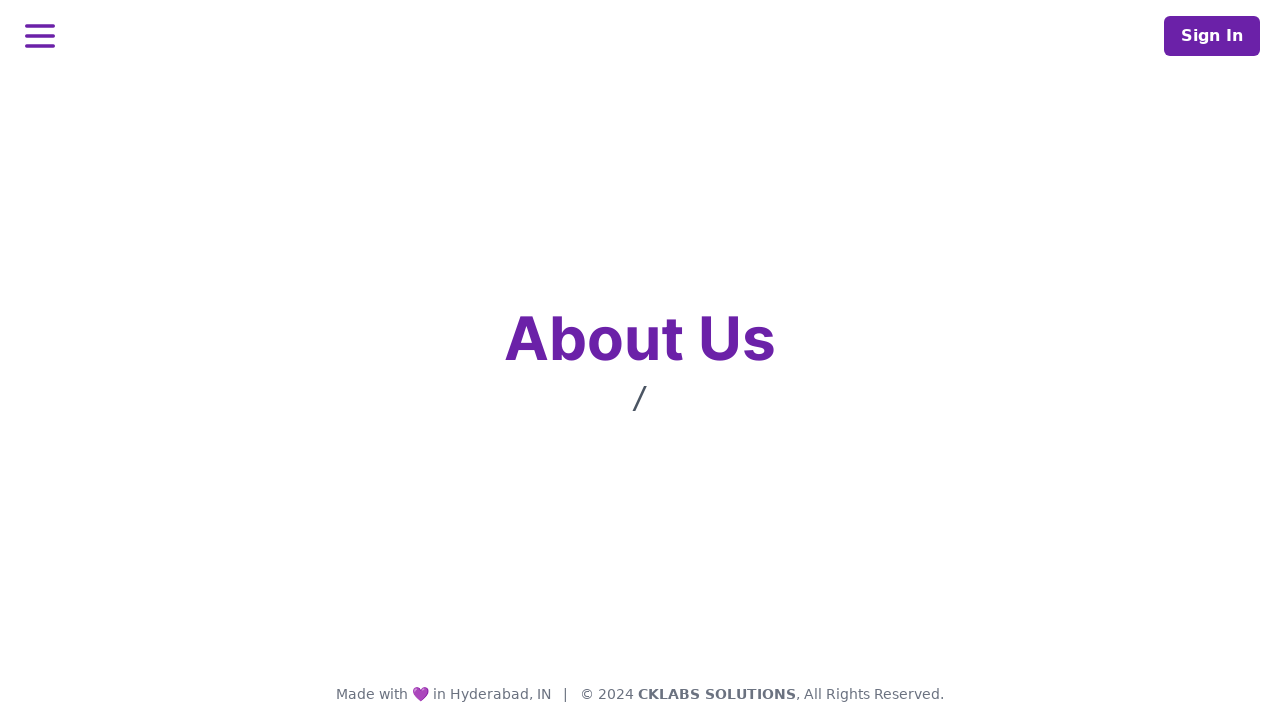

Printed page title: About Training Support
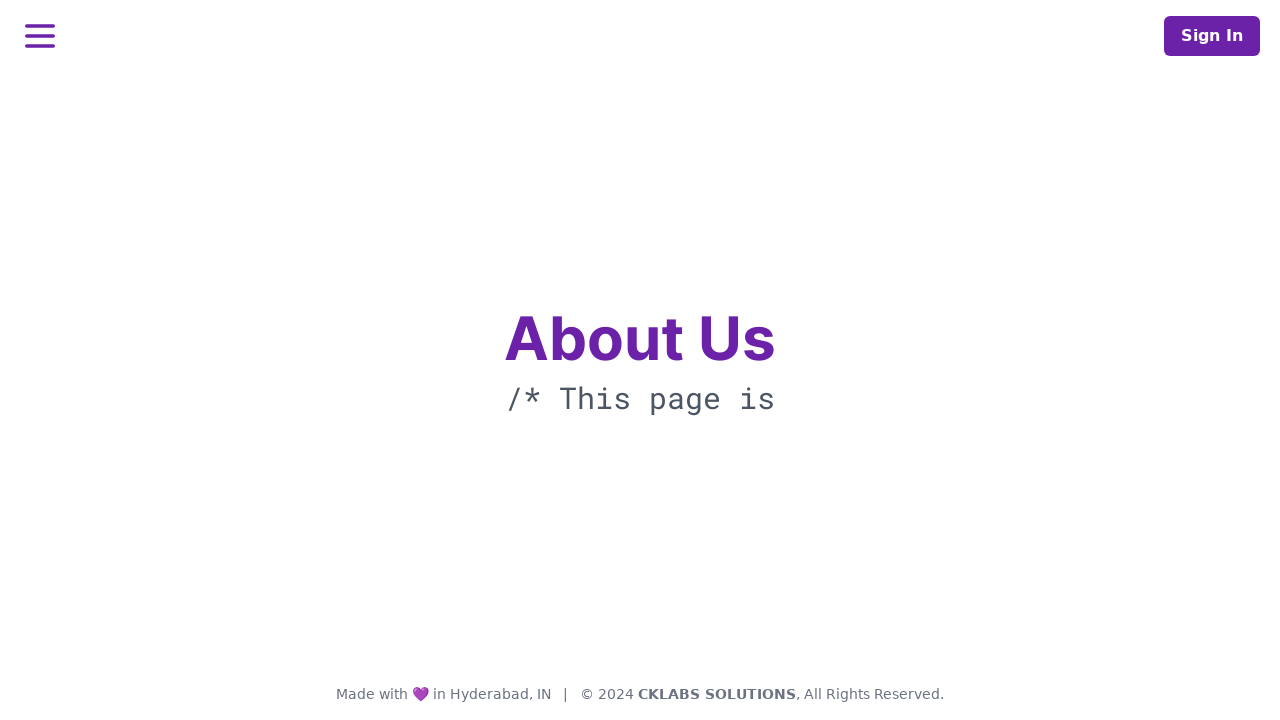

Verified About page title is 'About Training Support'
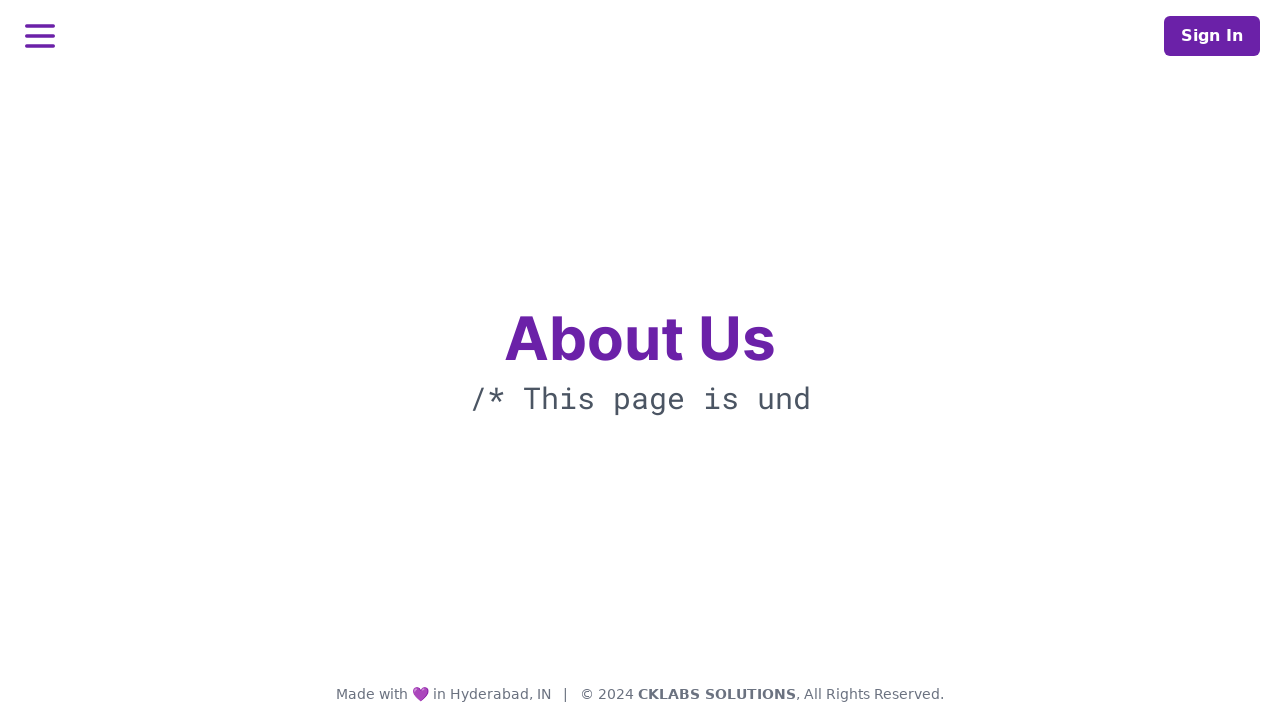

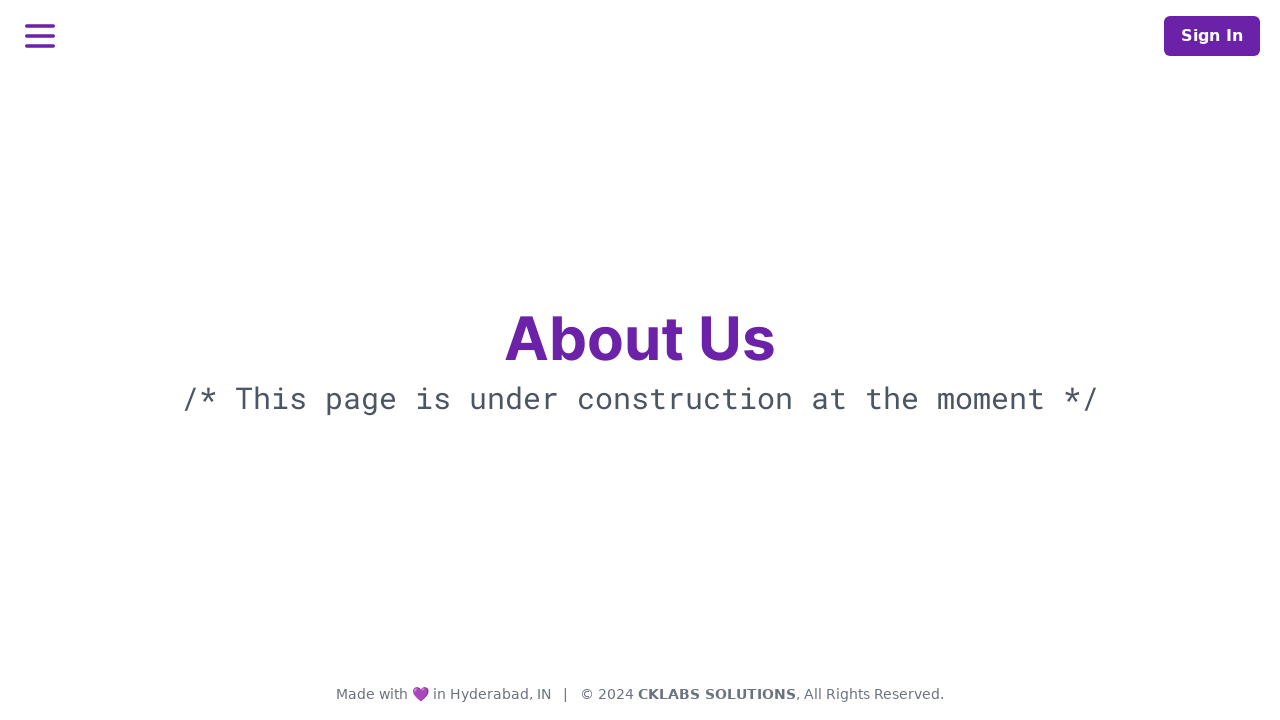